Tests different mouse input events (single click, double click, and right click) on an interactive training page

Starting URL: https://v1.training-support.net/selenium/input-events

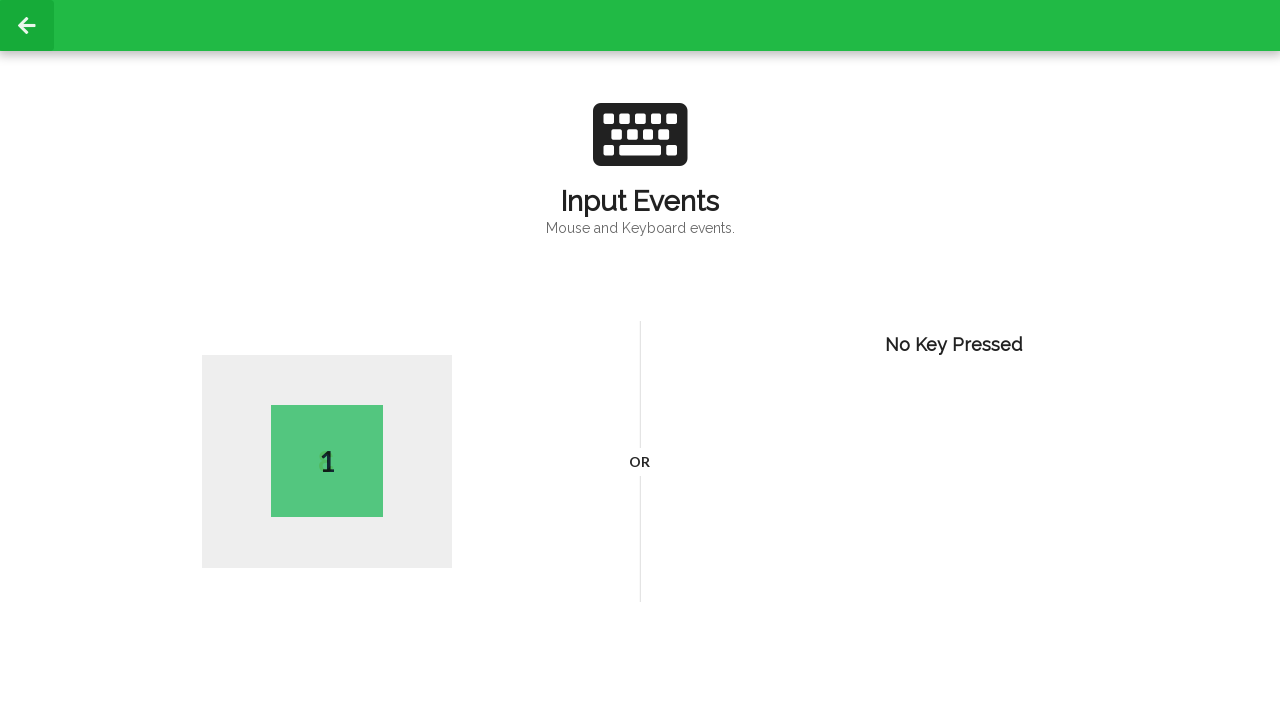

Performed single click on page body at (640, 360) on body
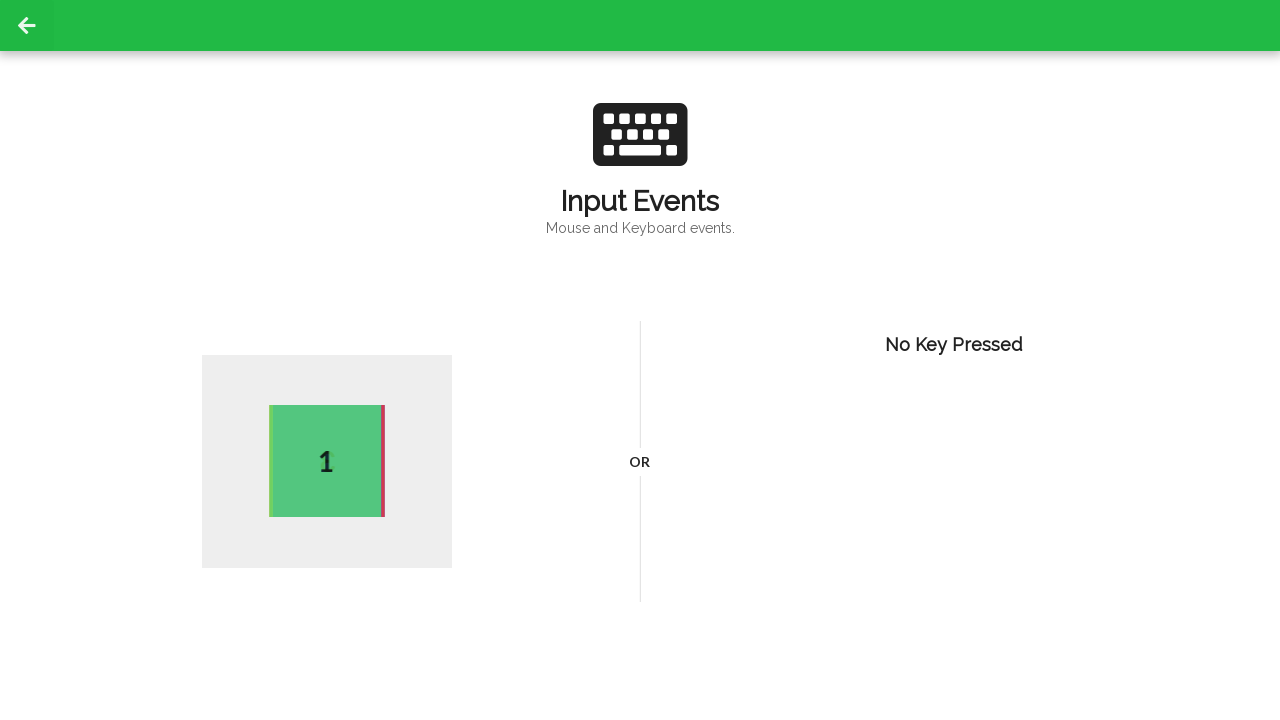

Verified active element appeared after single click
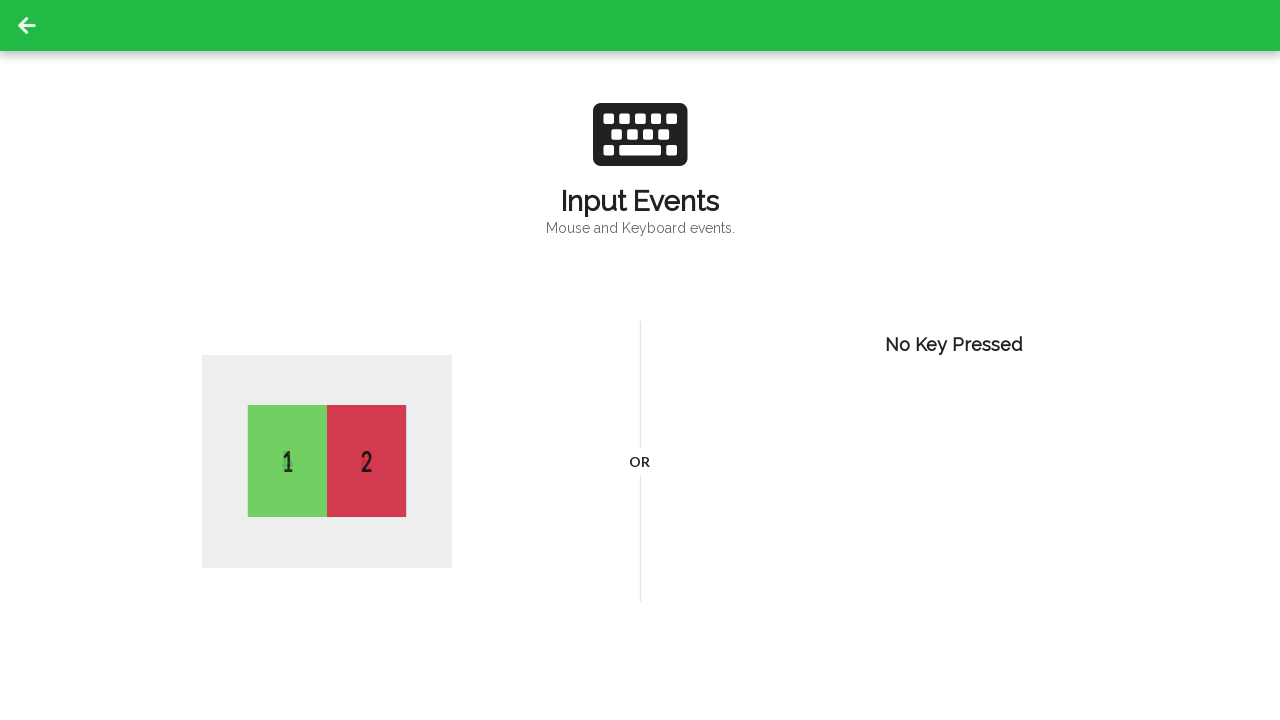

Performed double click on page body at (640, 360) on body
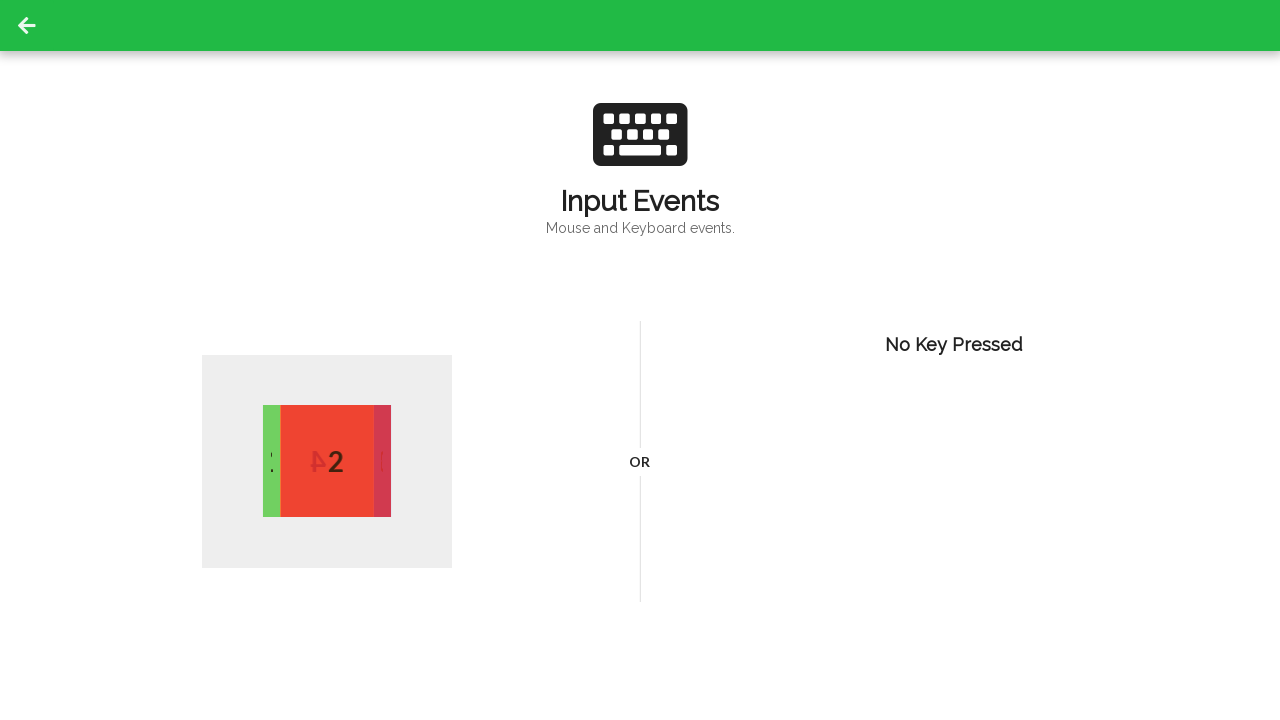

Verified active element updated after double click
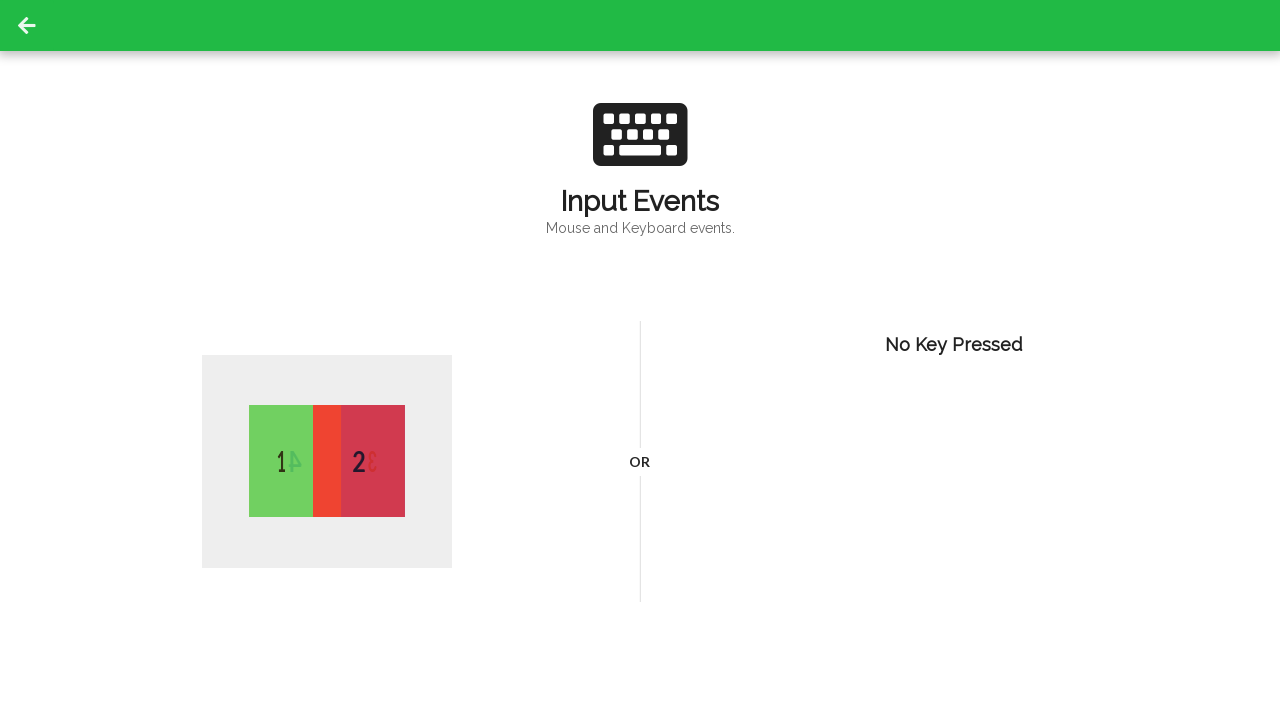

Performed right click (context click) on page body at (640, 360) on body
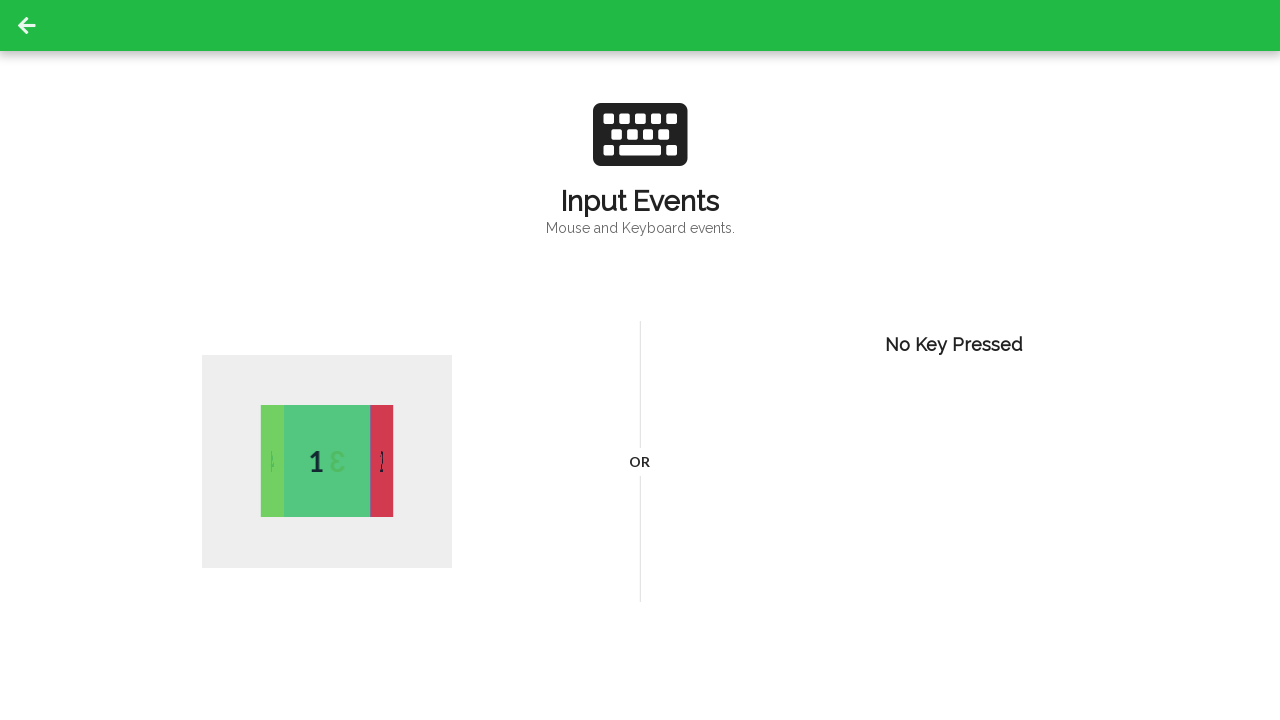

Verified active element updated after right click
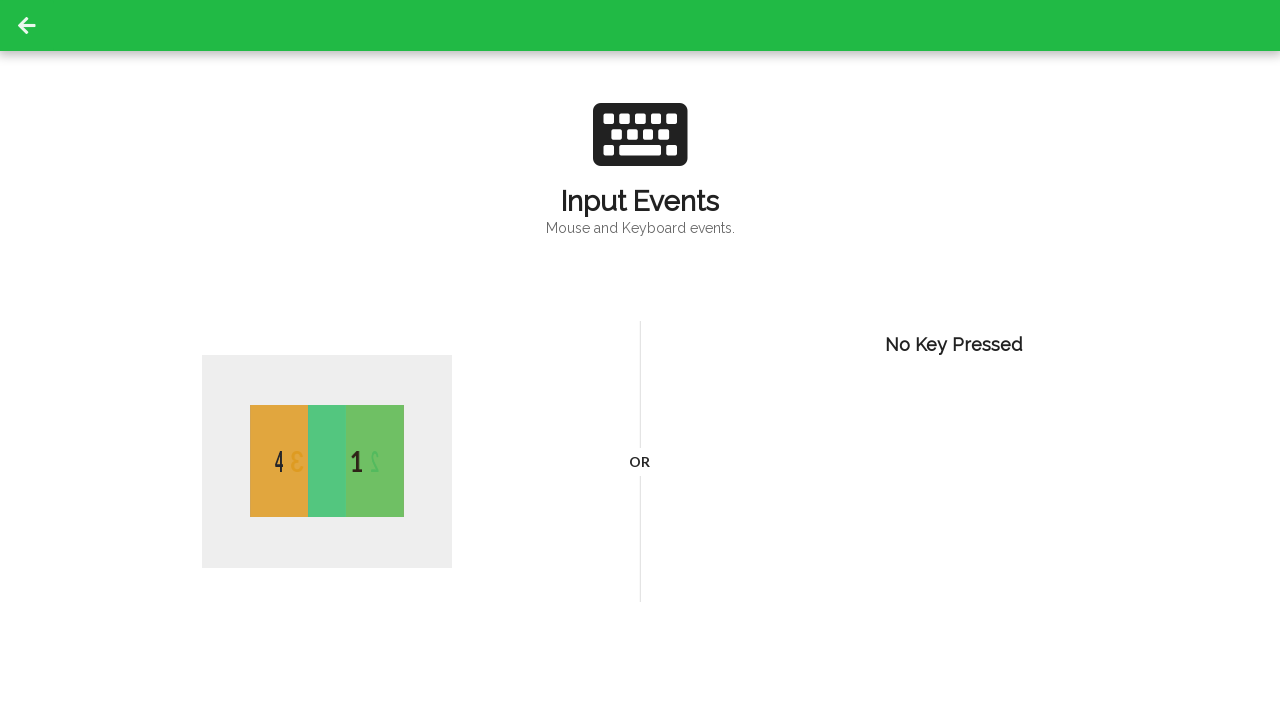

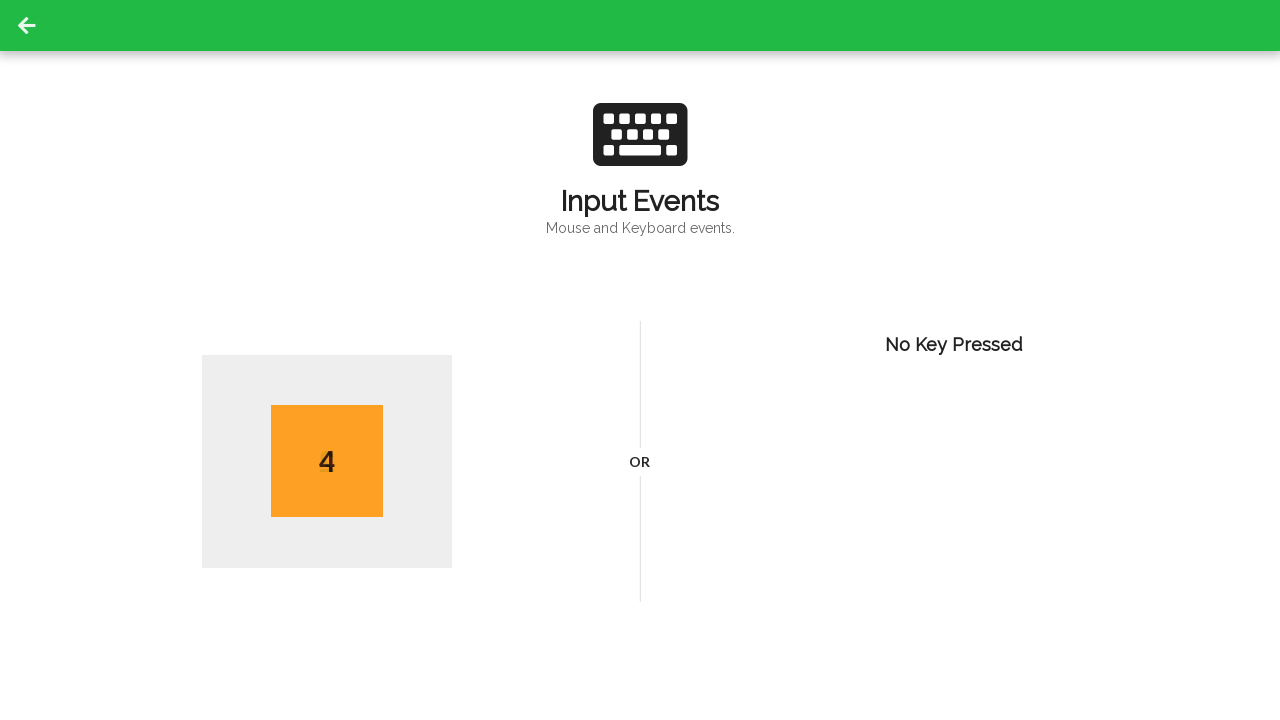